Attempts to test HTML5 drag and drop by dragging element A to element B position

Starting URL: https://automationfc.github.io/drag-drop-html5/

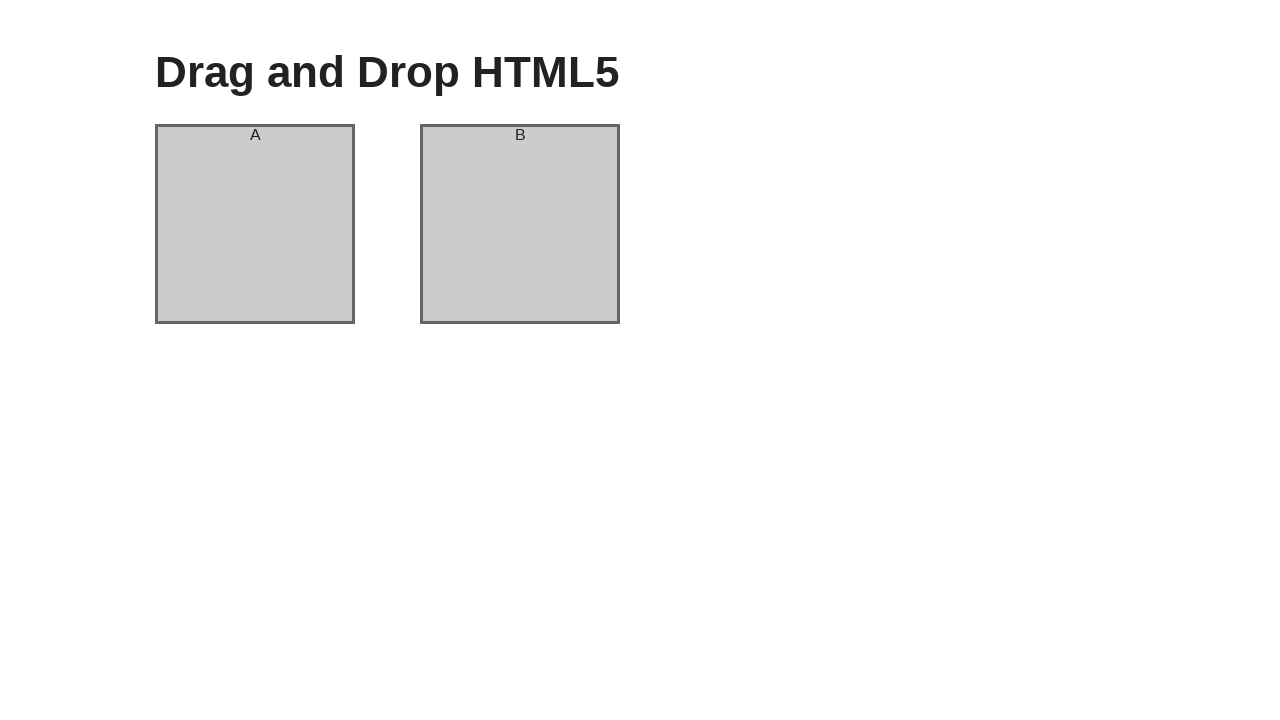

Located element A using xpath
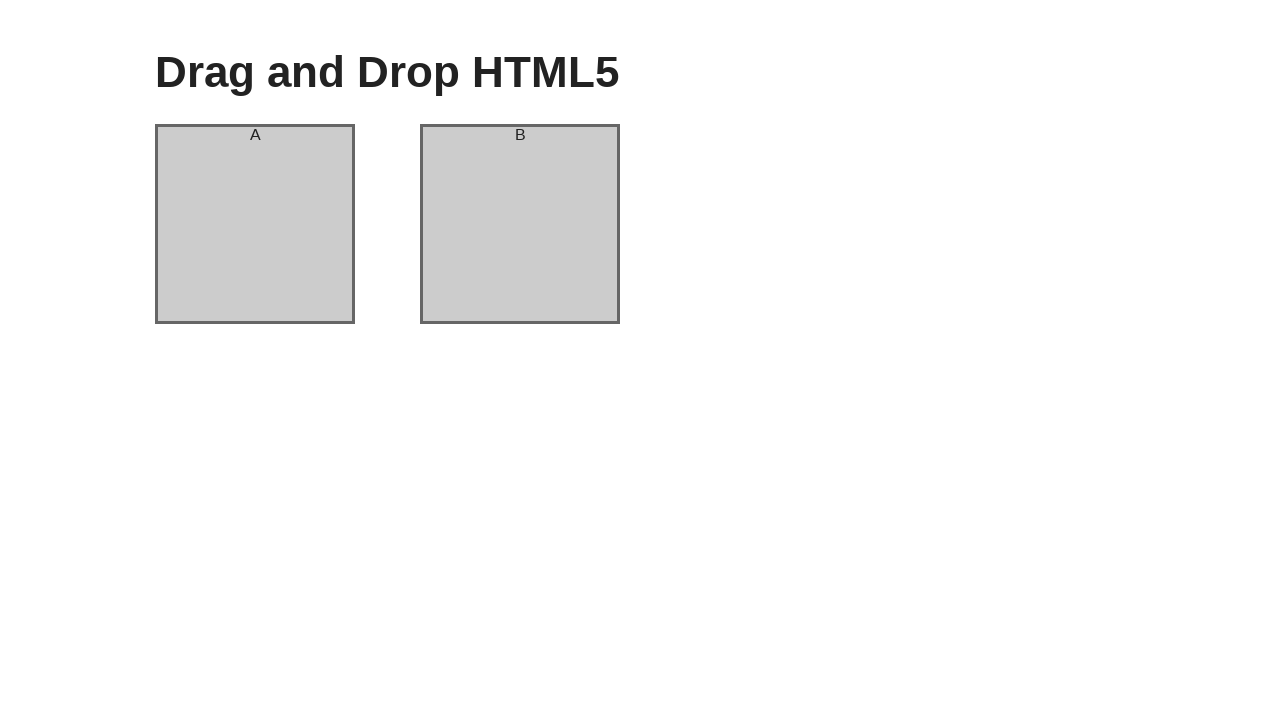

Located element B using xpath
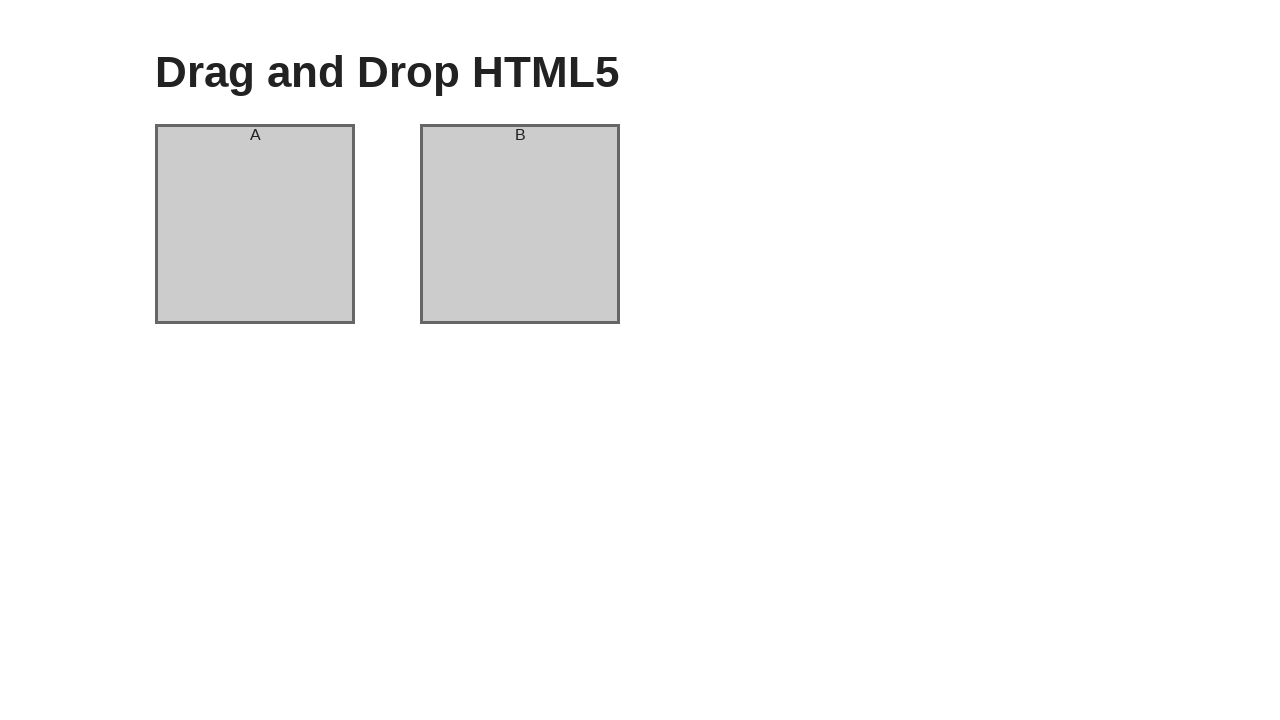

Verified element A has id 'column-a'
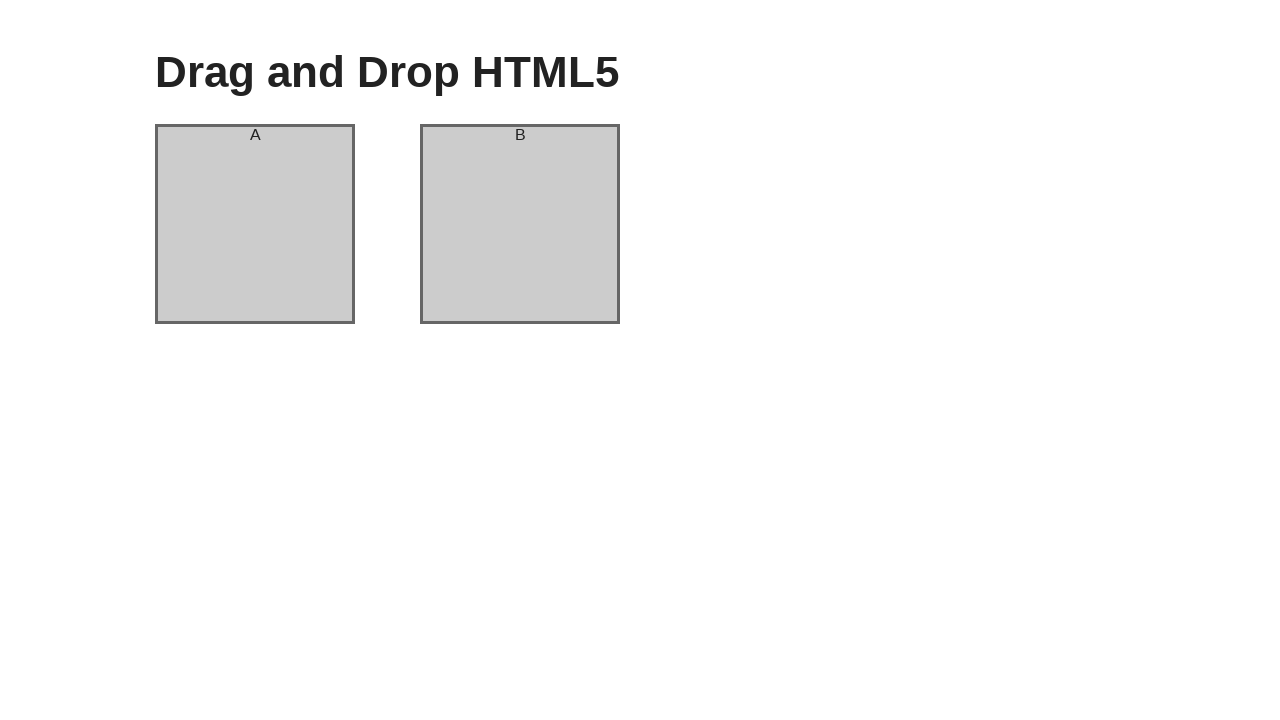

Verified element B has id 'column-b'
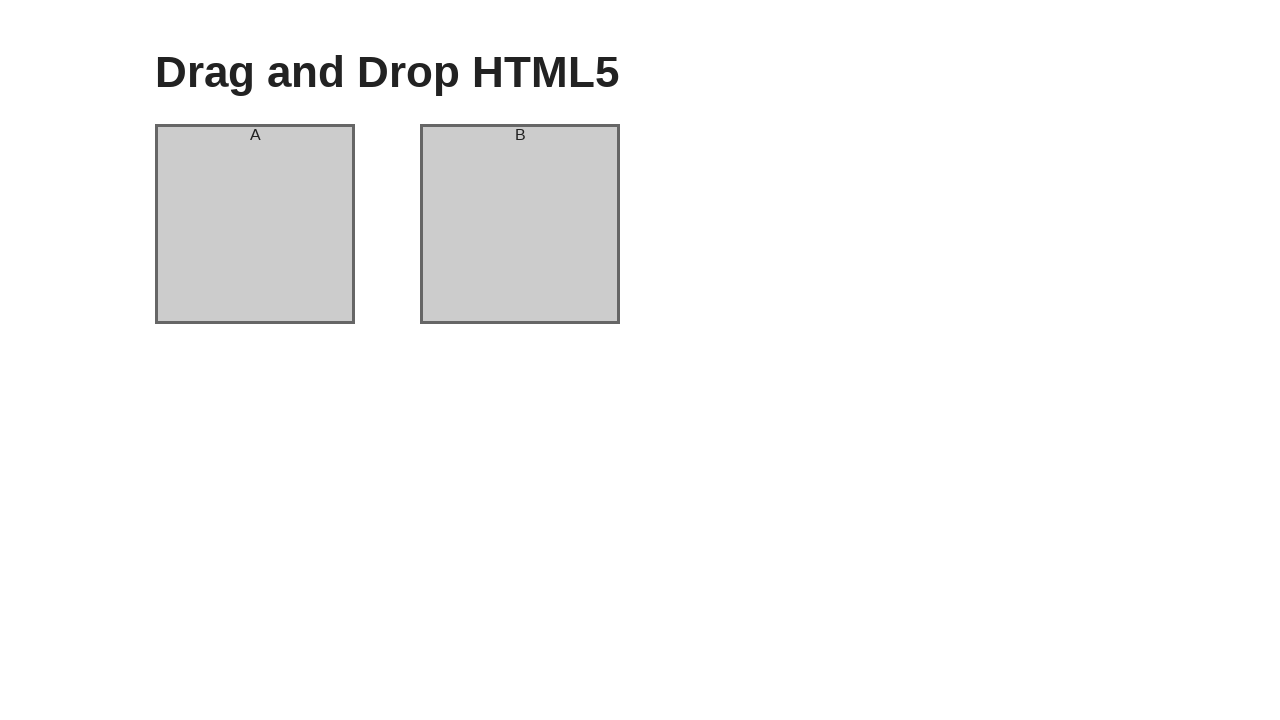

Dragged element A to element B position at (520, 224)
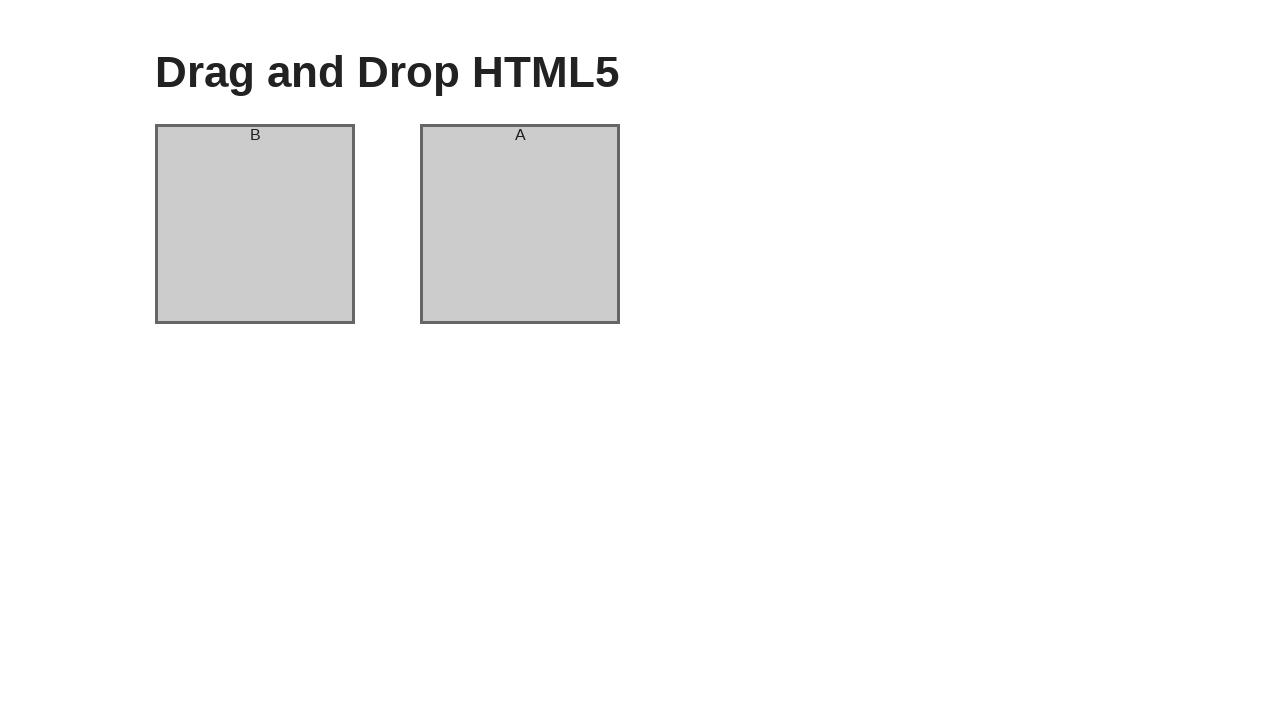

Waited 2000ms for drag and drop animation to complete
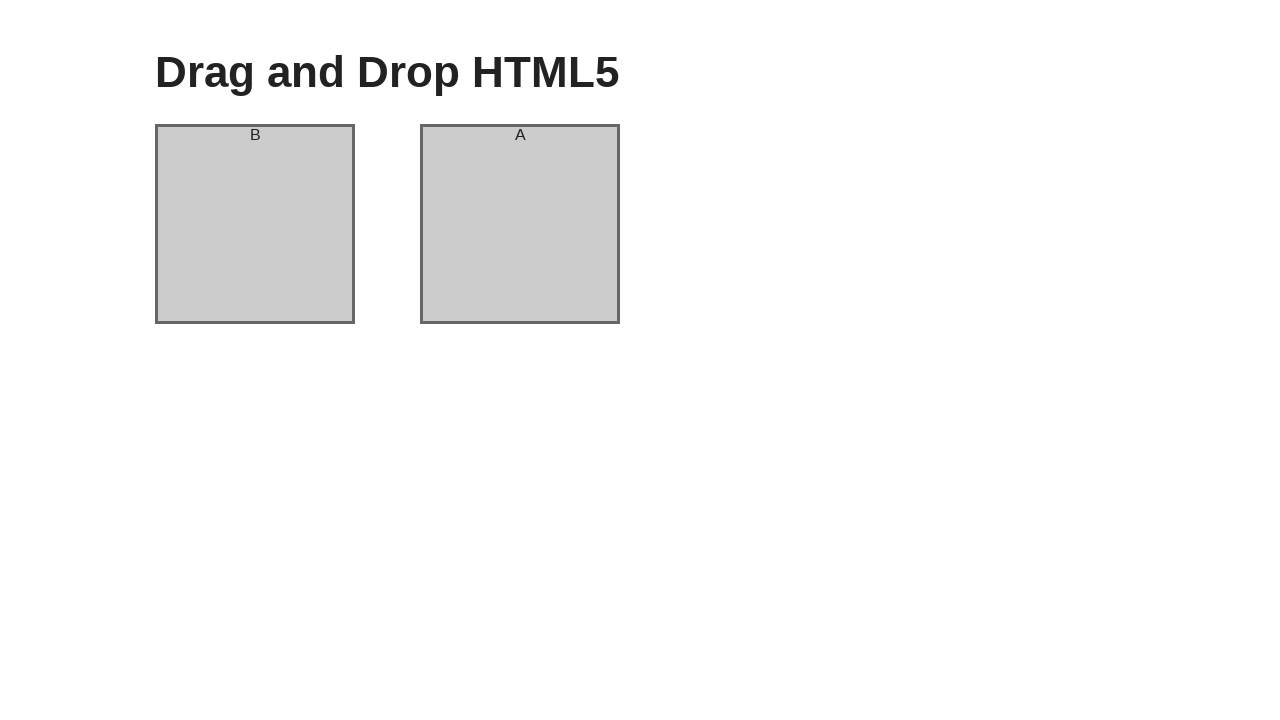

Re-queried element A after drag and drop
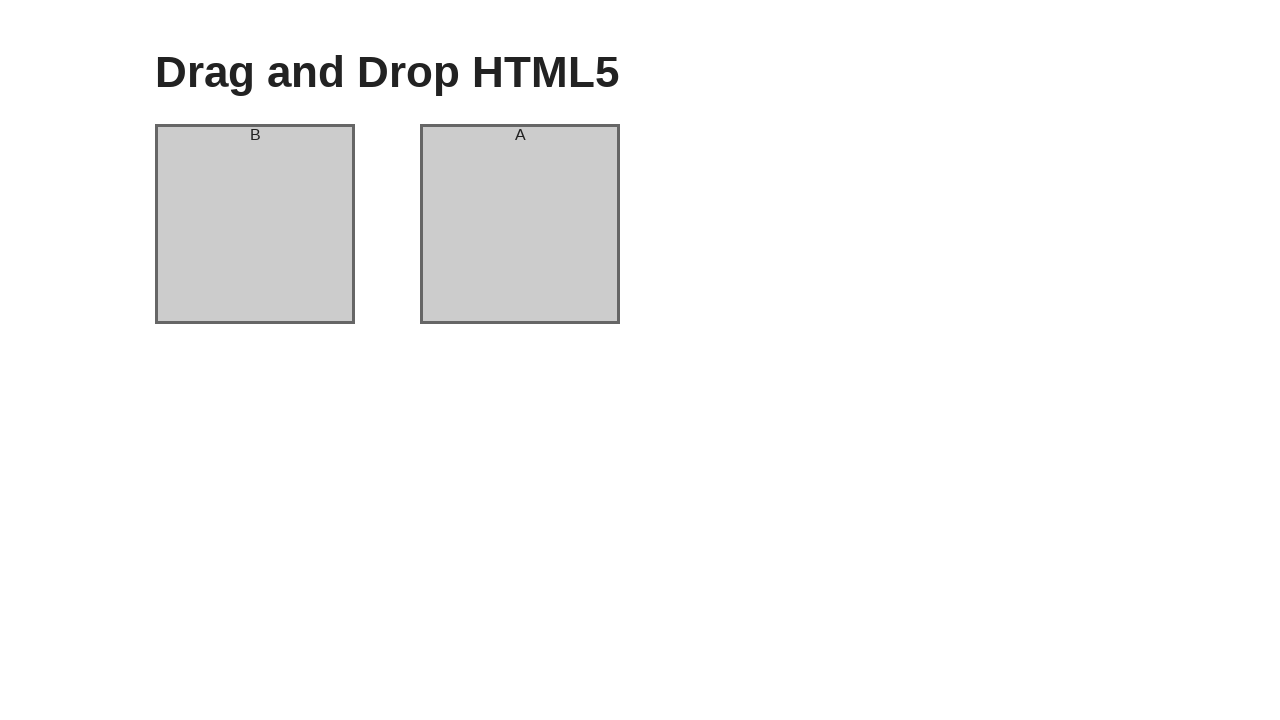

Re-queried element B after drag and drop
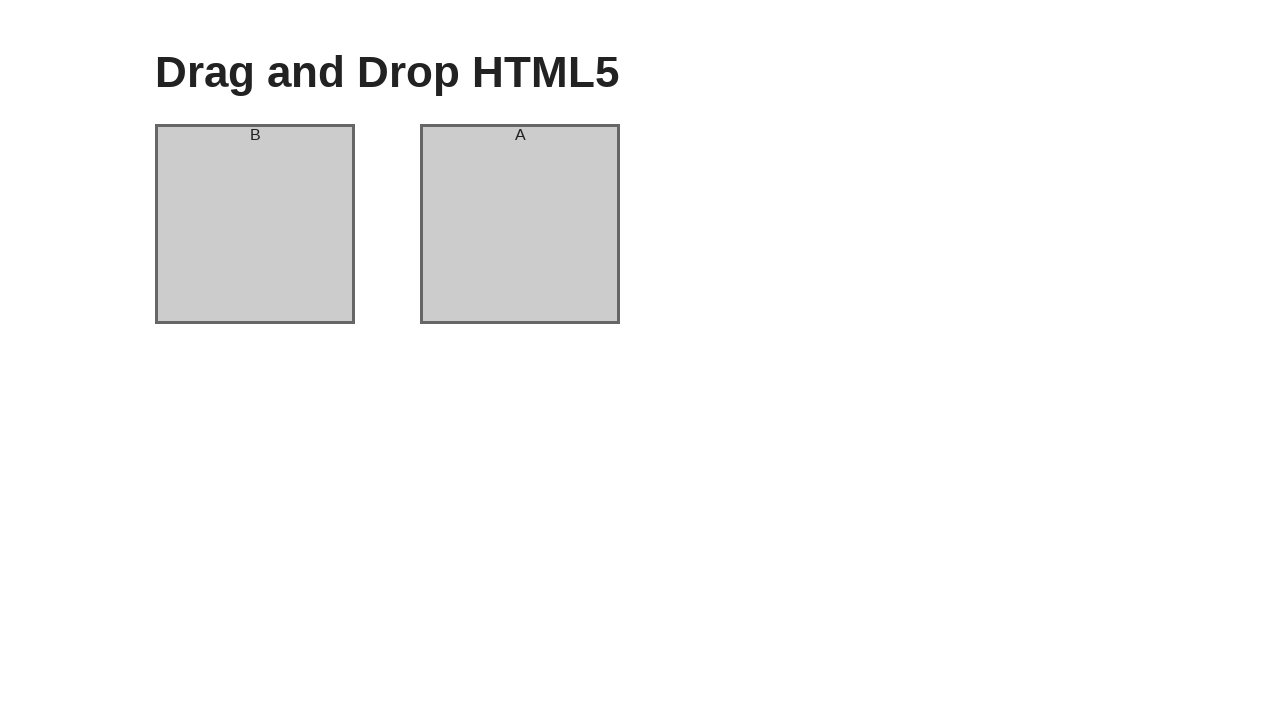

Verified element A now has id 'column-b' after drag and drop
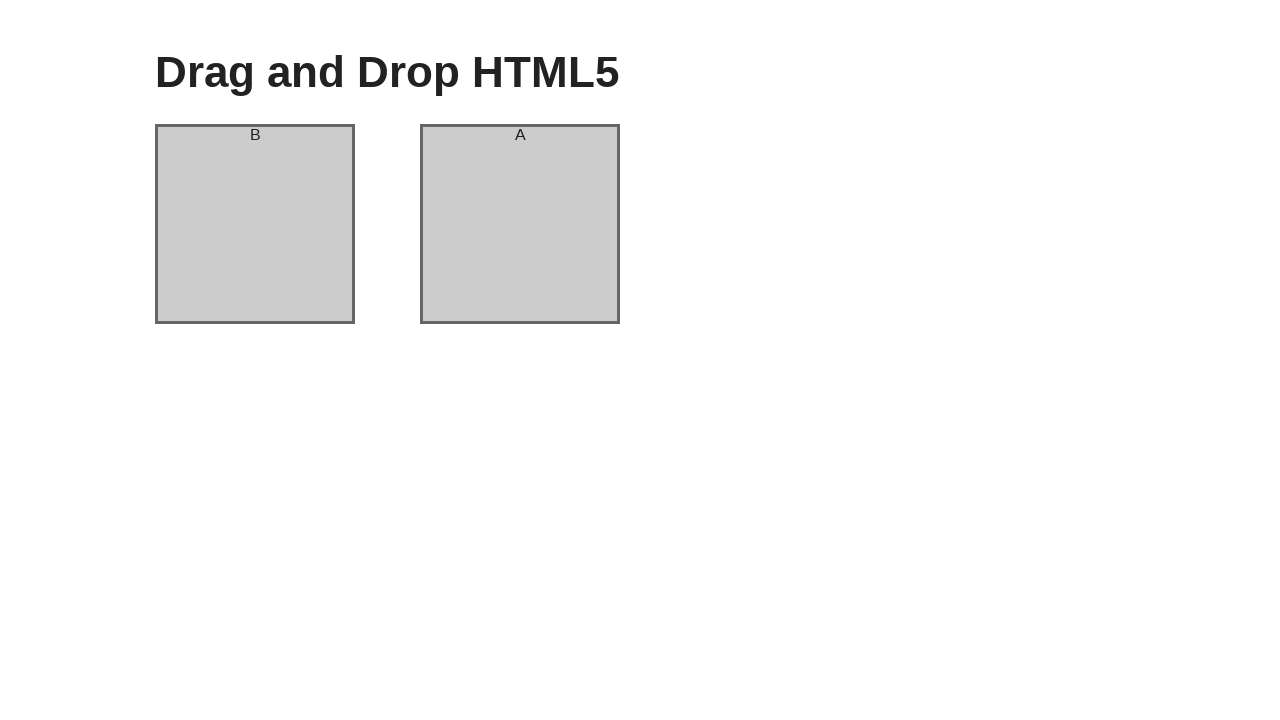

Verified element B now has id 'column-a' after drag and drop
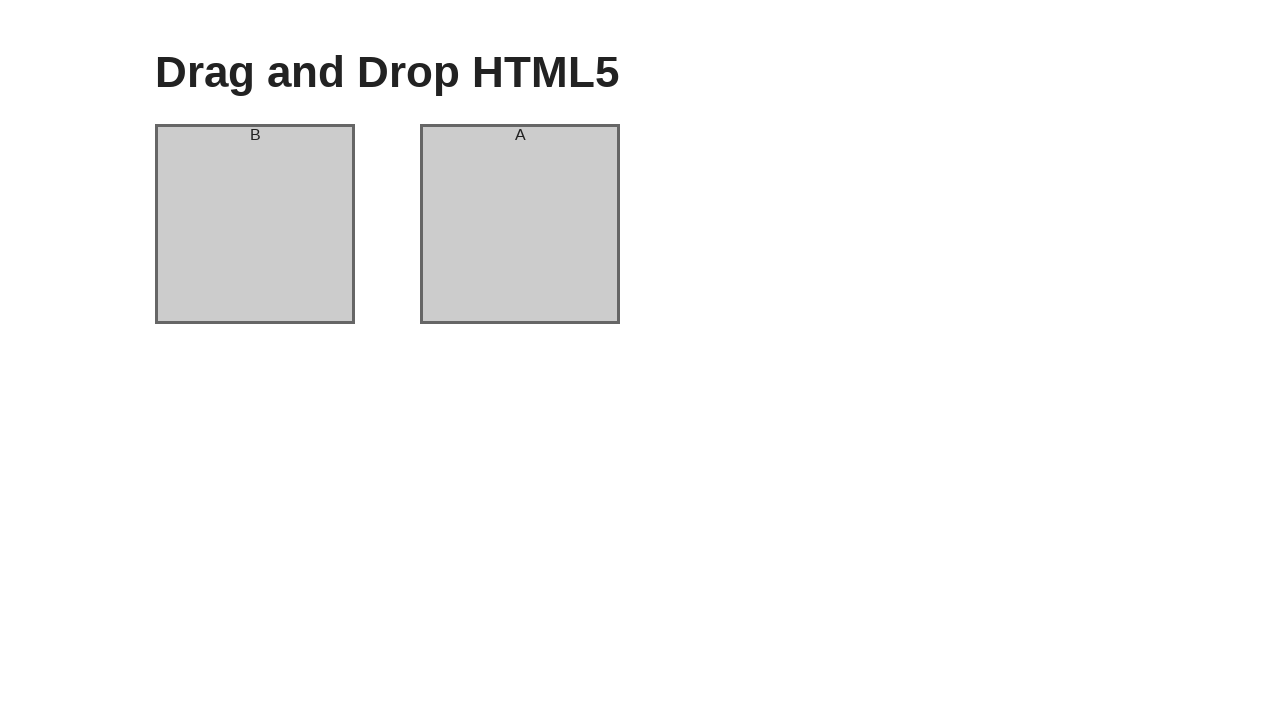

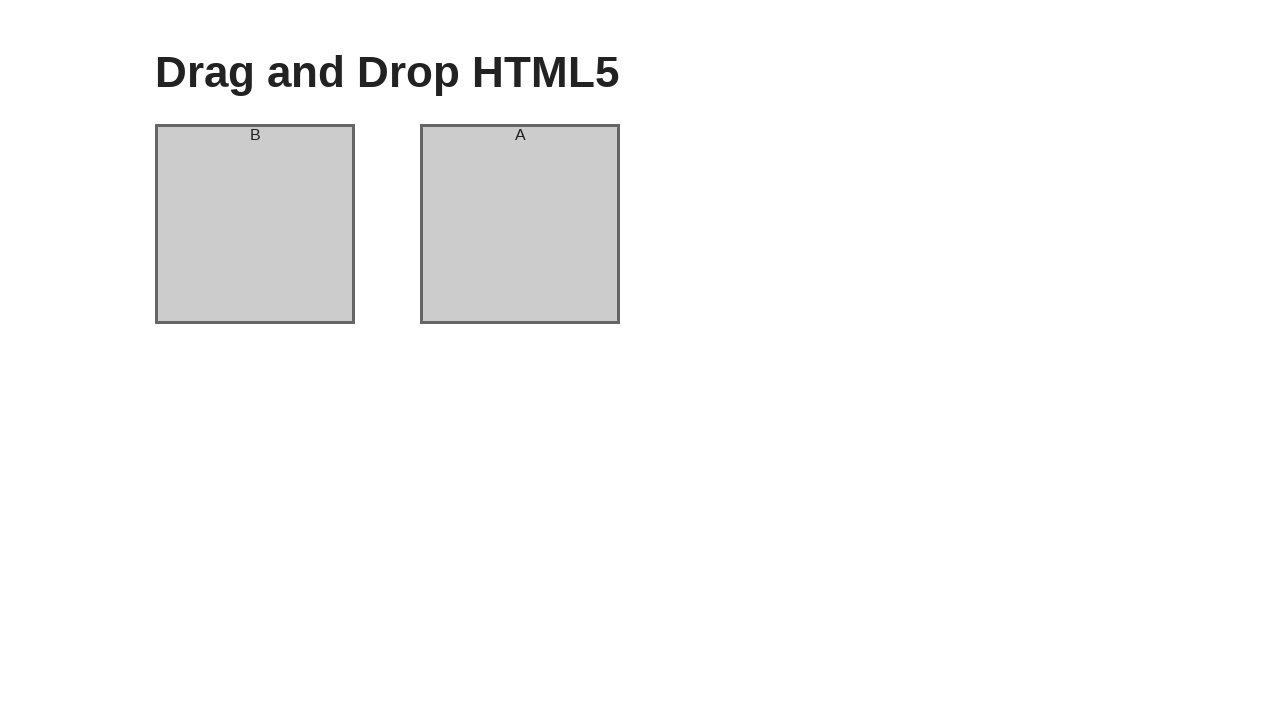